Tests add/remove elements functionality by adding an element and then deleting it

Starting URL: https://the-internet.herokuapp.com/

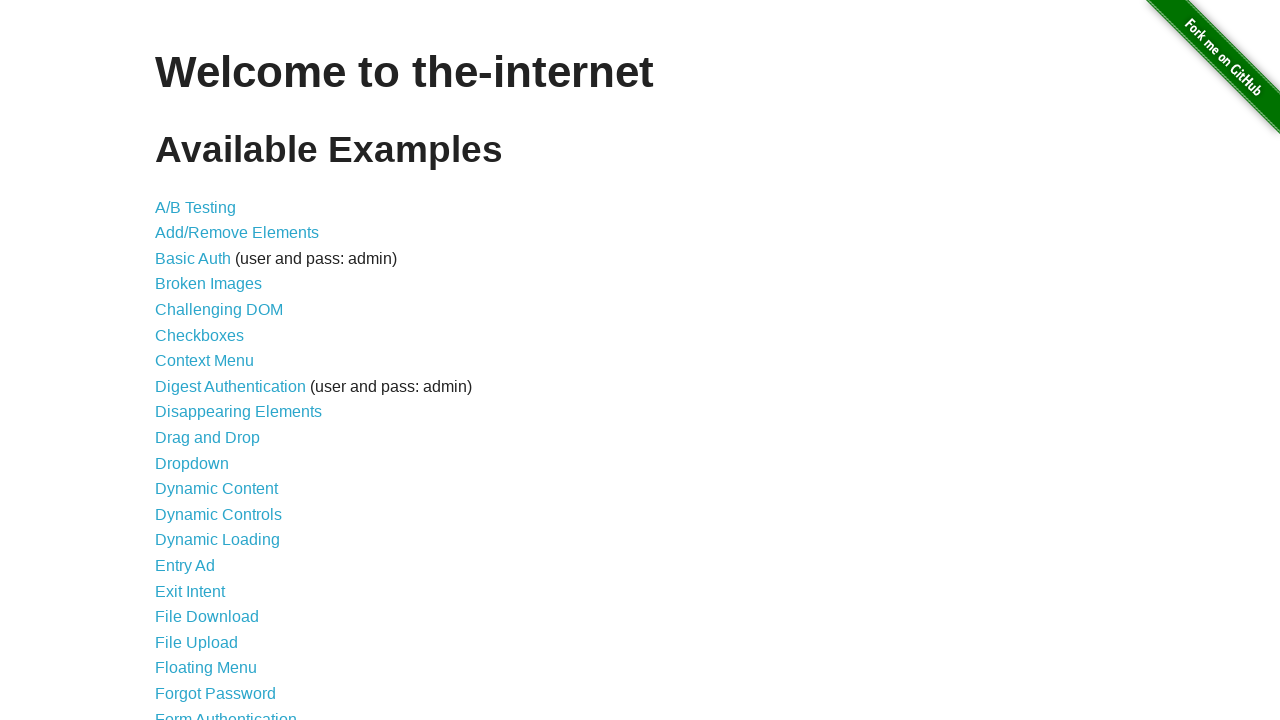

Clicked on Add/Remove Elements link at (237, 233) on xpath=//li//a[text()='Add/Remove Elements']
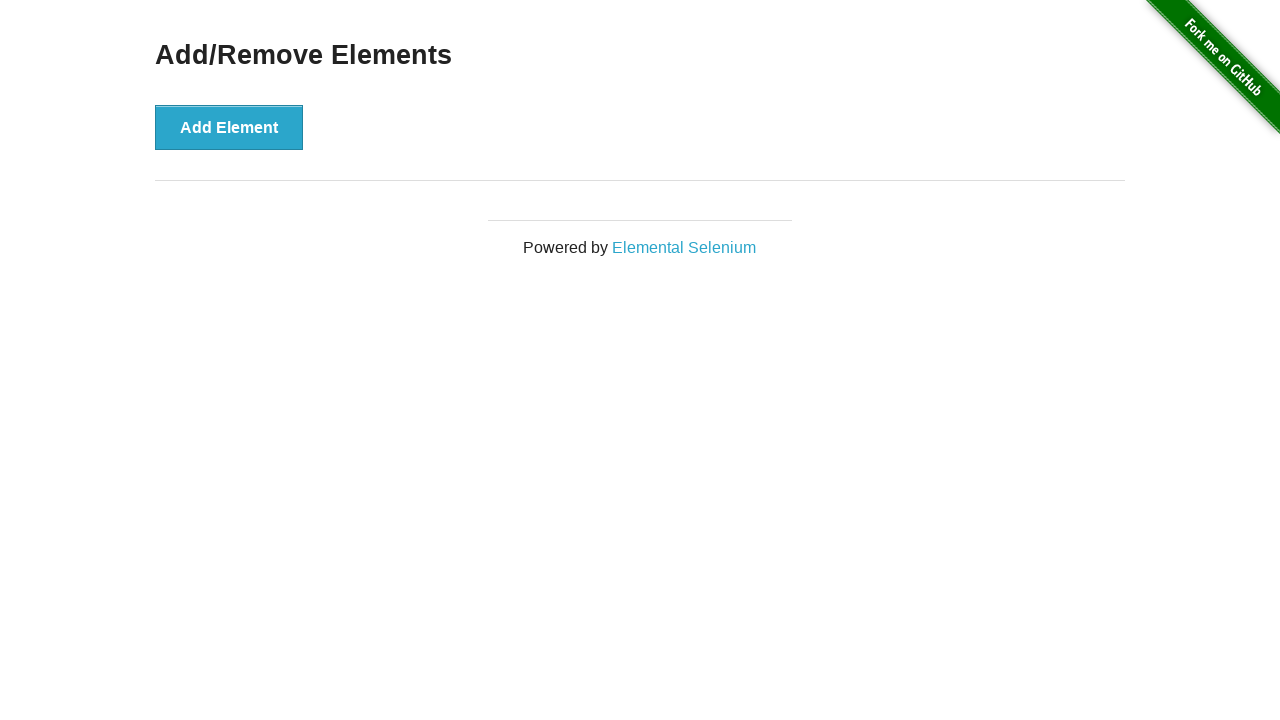

Clicked Add Element button to add a new element at (229, 127) on xpath=//button[normalize-space()='Add Element']
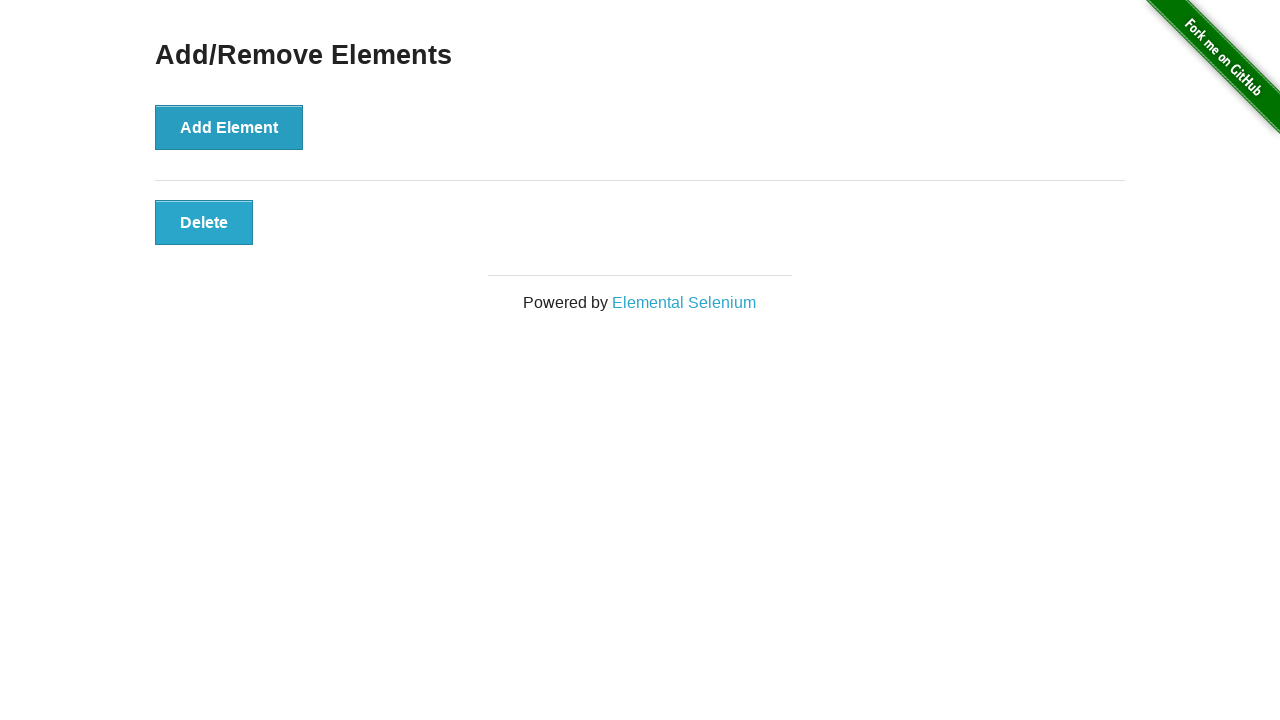

Clicked Delete button to remove the added element at (204, 222) on xpath=//button[normalize-space()='Delete']
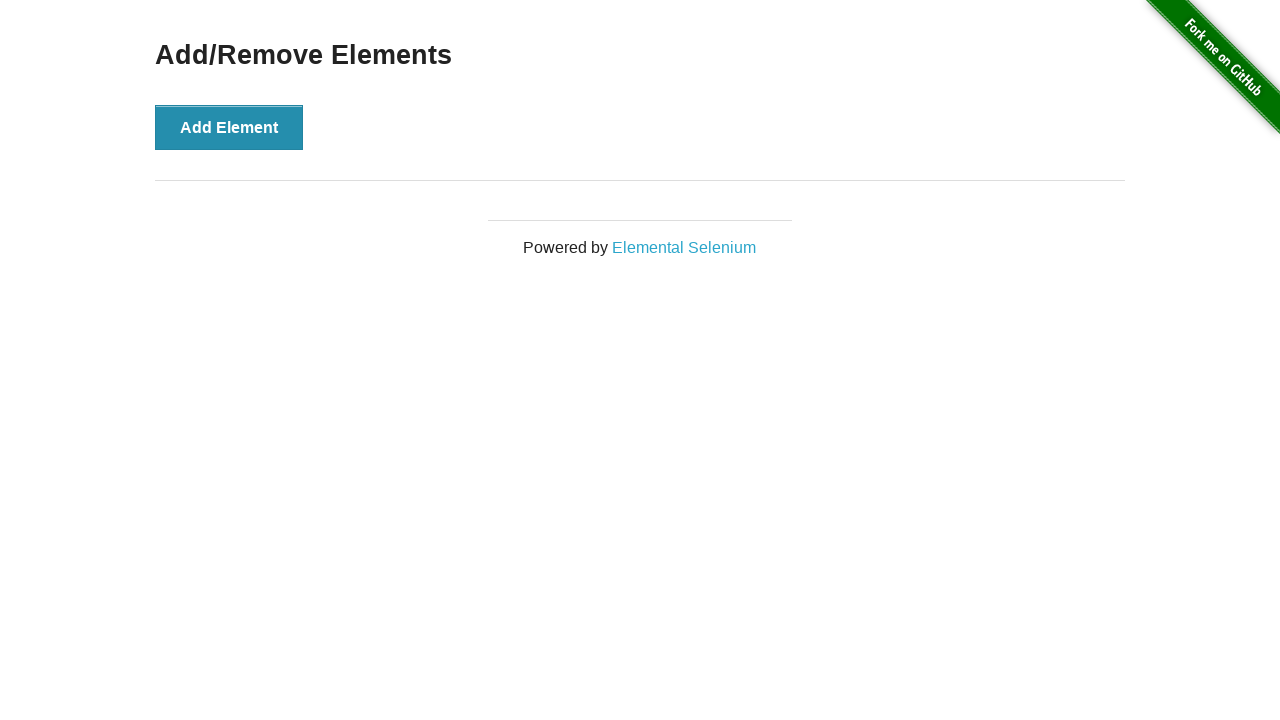

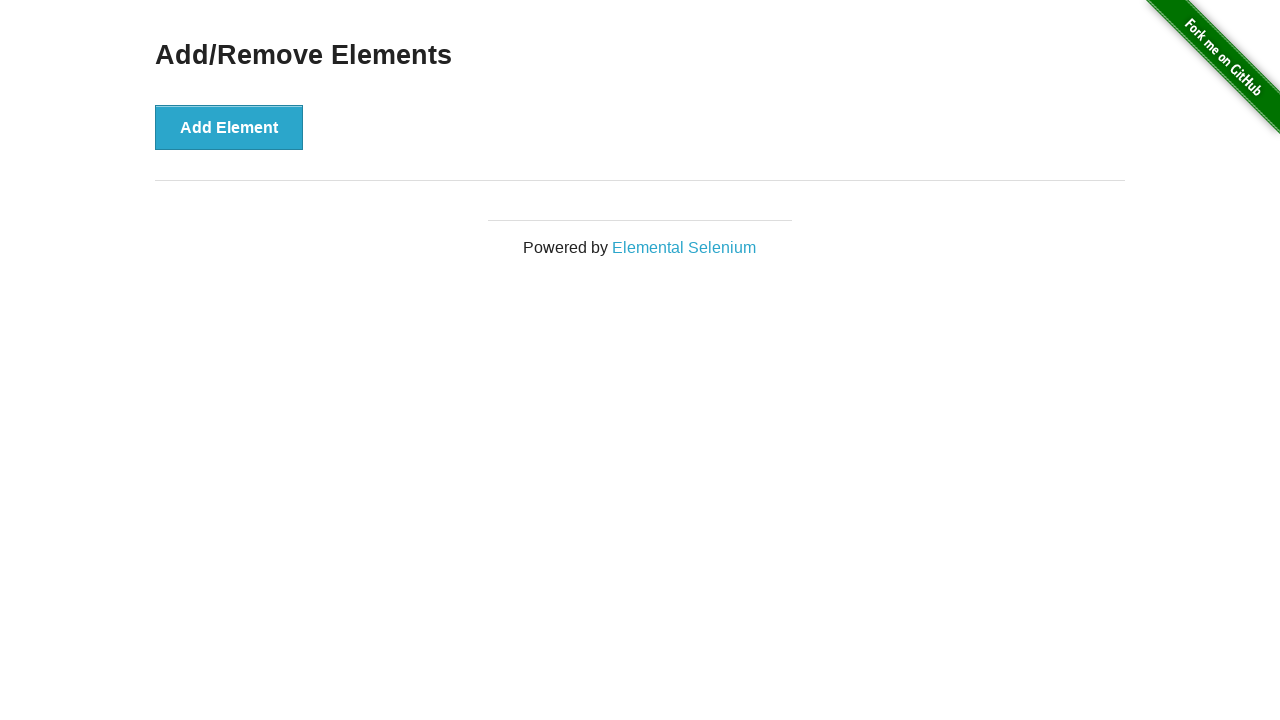